Tests JavaScript prompt popup interaction by switching to iframe, triggering a prompt, entering text, and accepting it

Starting URL: https://www.w3schools.com/js/tryit.asp?filename=tryjs_prompt

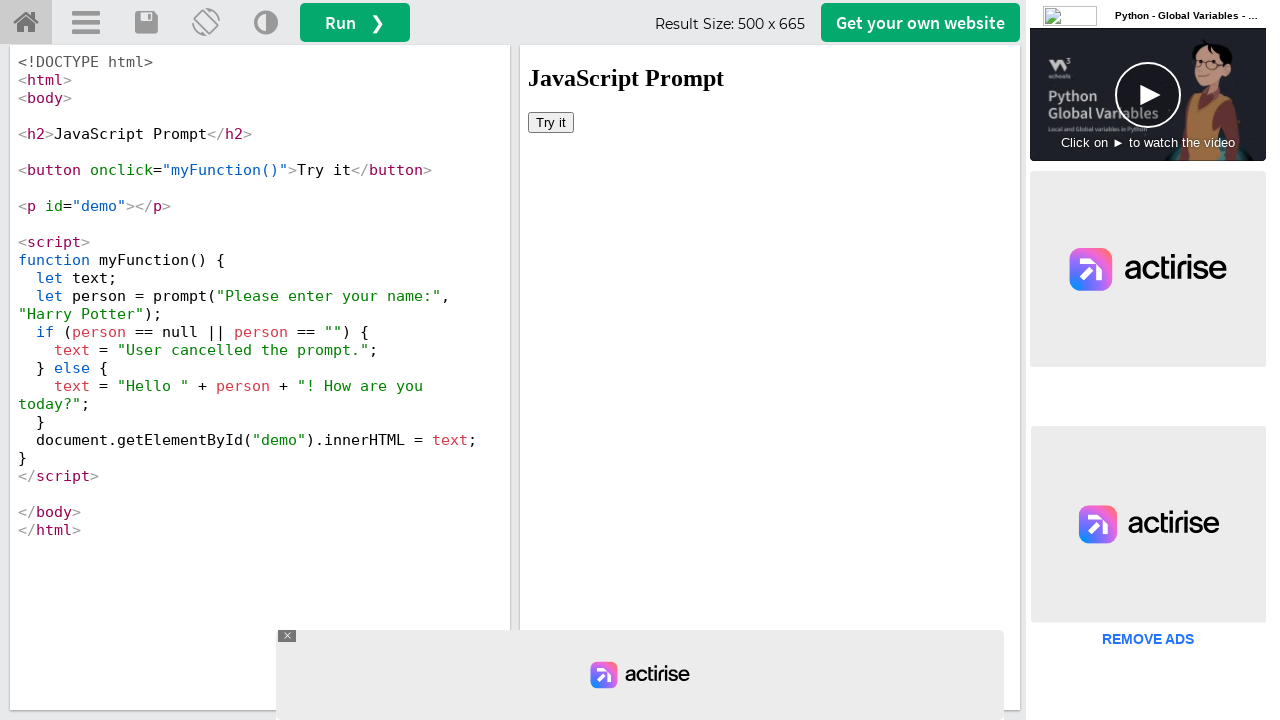

Located iframe with ID 'iframeResult'
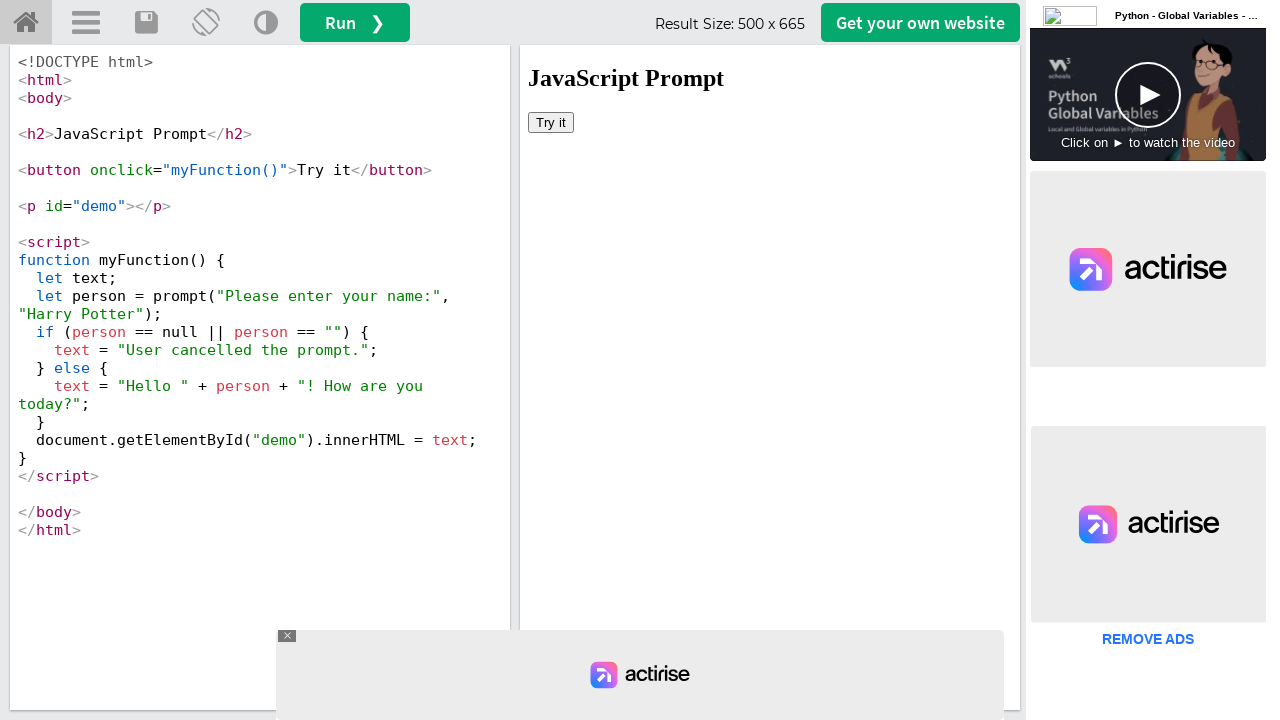

Set up dialog handler to accept prompt with text 'Lavanya'
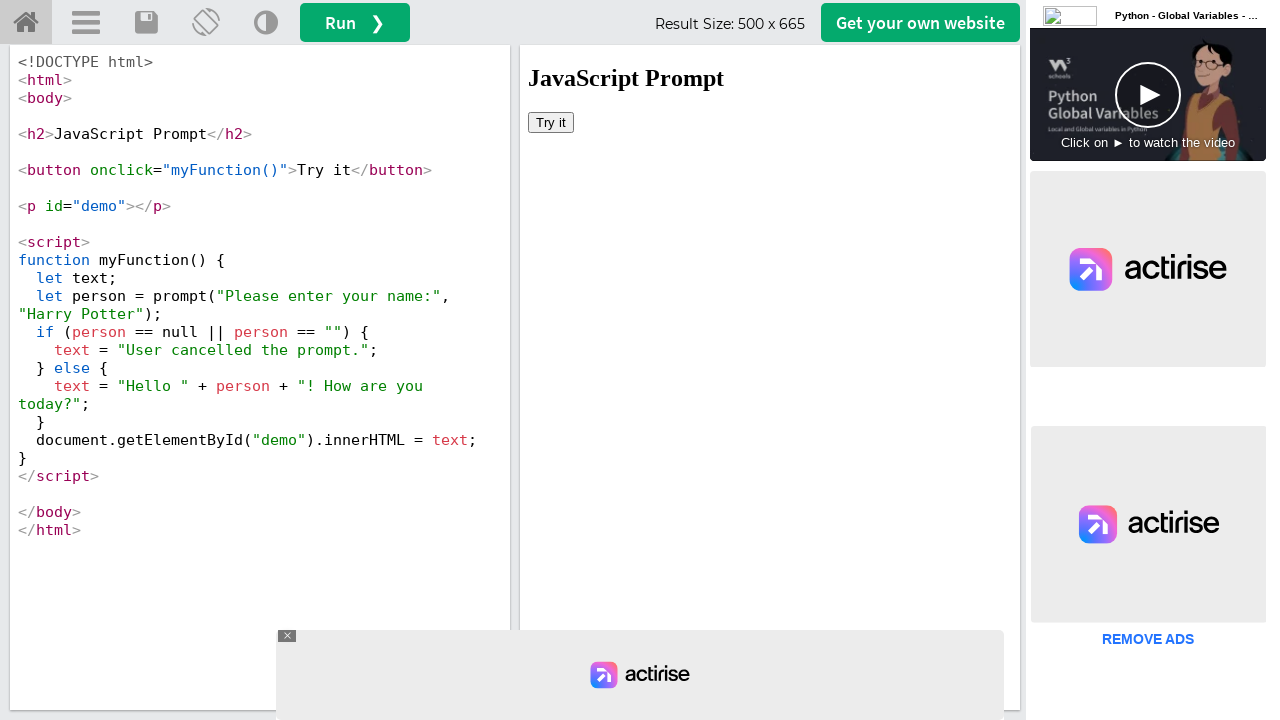

Clicked button to trigger JavaScript prompt dialog at (551, 122) on #iframeResult >> nth=0 >> internal:control=enter-frame >> button[onclick='myFunc
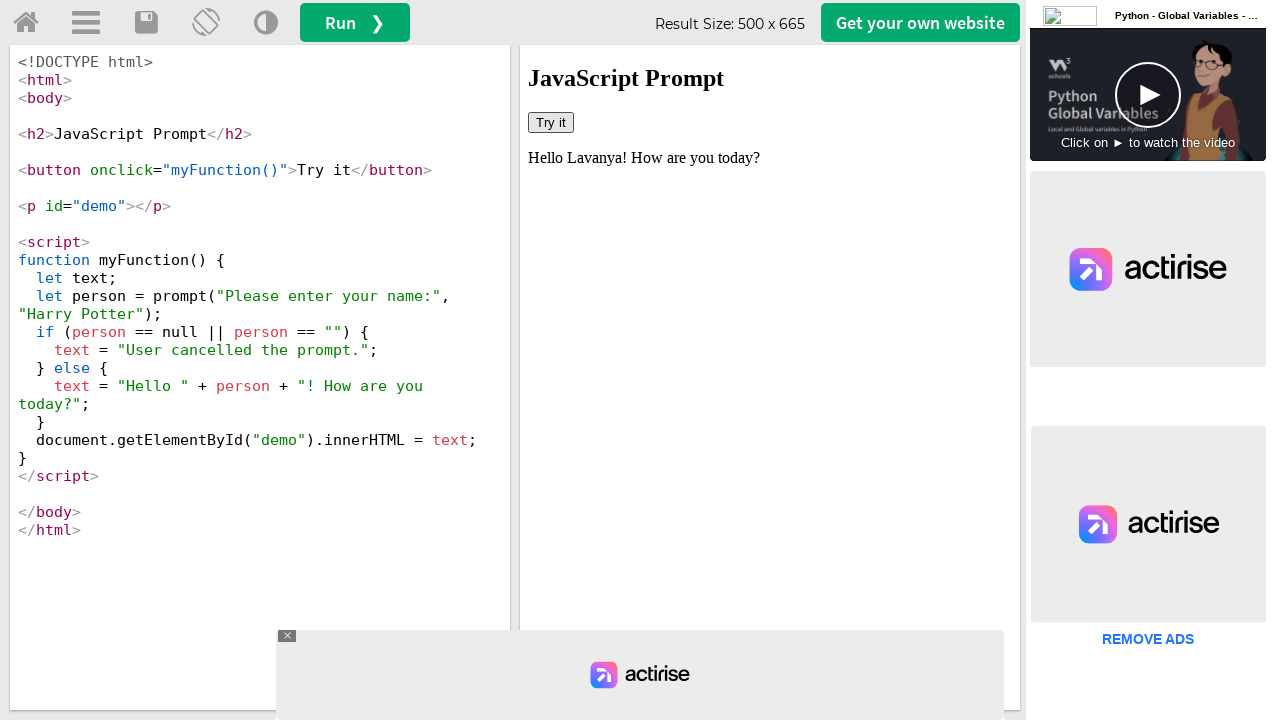

Waited for dialog interaction to complete
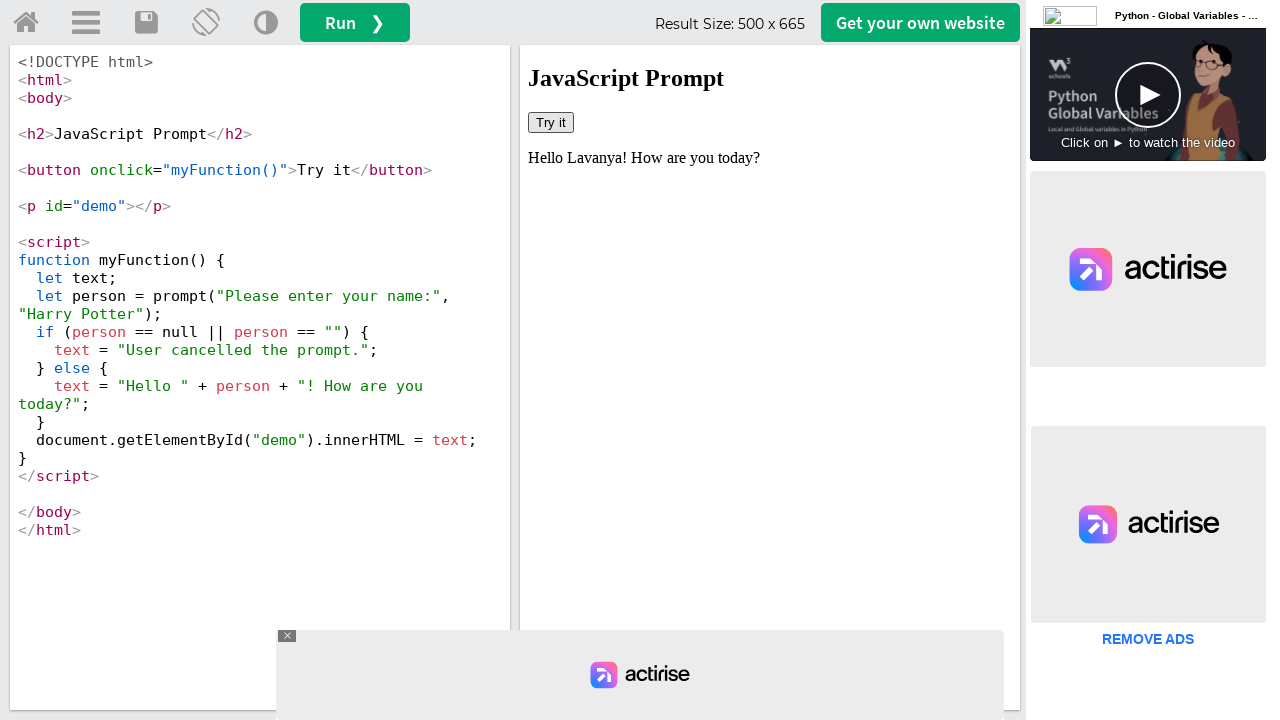

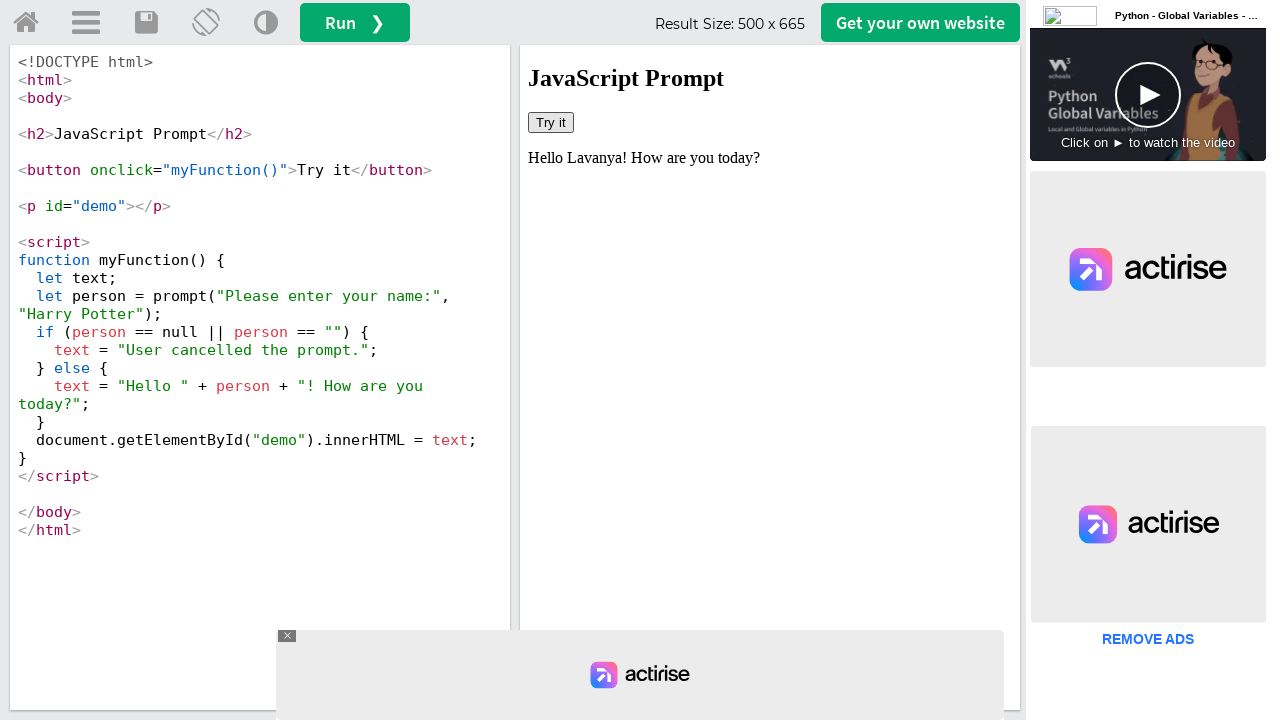